Tests e-commerce functionality by adding specific products (Cucumber, Brocolli, Cashews, Pista, Cauliflower) to the shopping cart, proceeding to checkout, and applying a promo code to verify the discount feature works.

Starting URL: https://www.rahulshettyacademy.com/seleniumPractise/#/

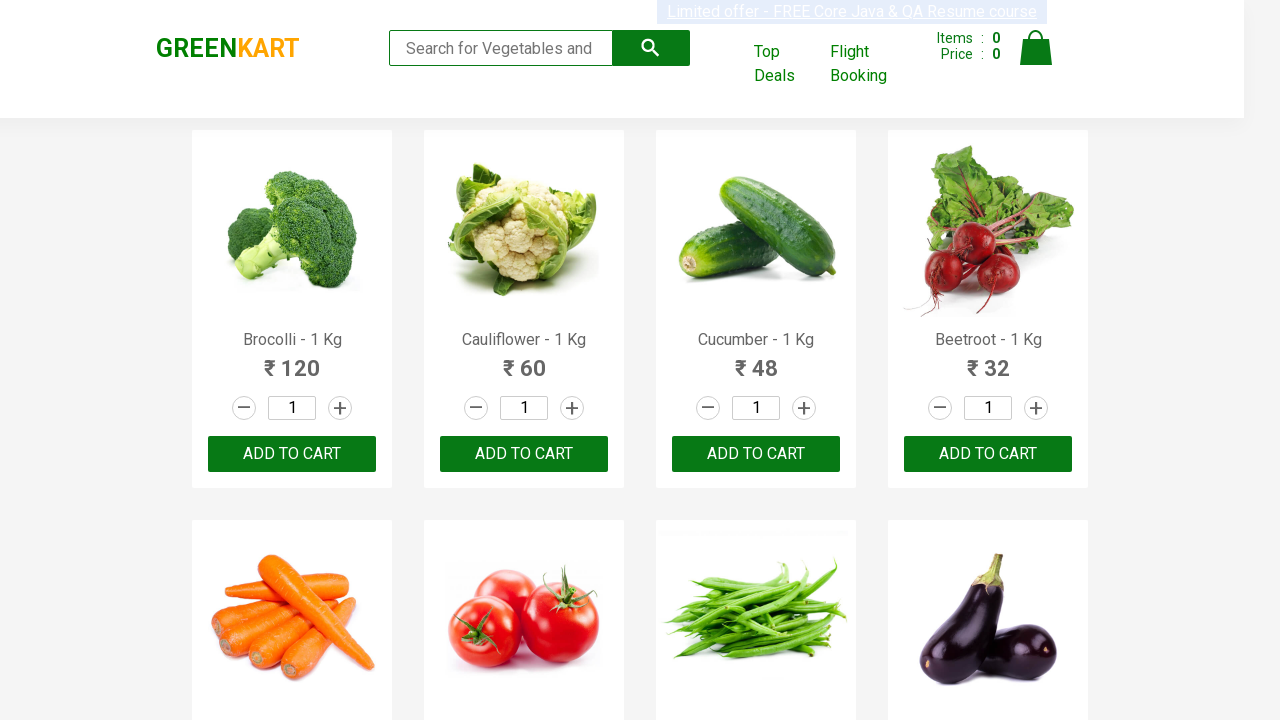

Waited for products to load on GreenMart page
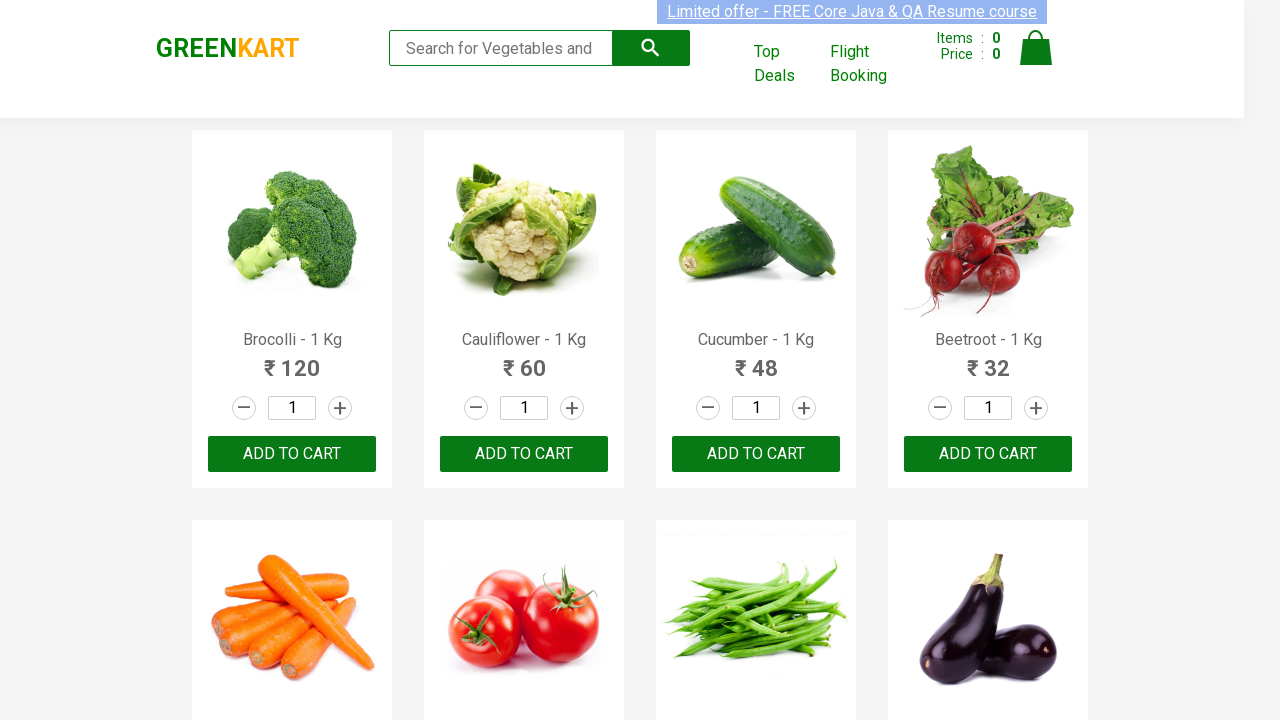

Retrieved all product elements from the page
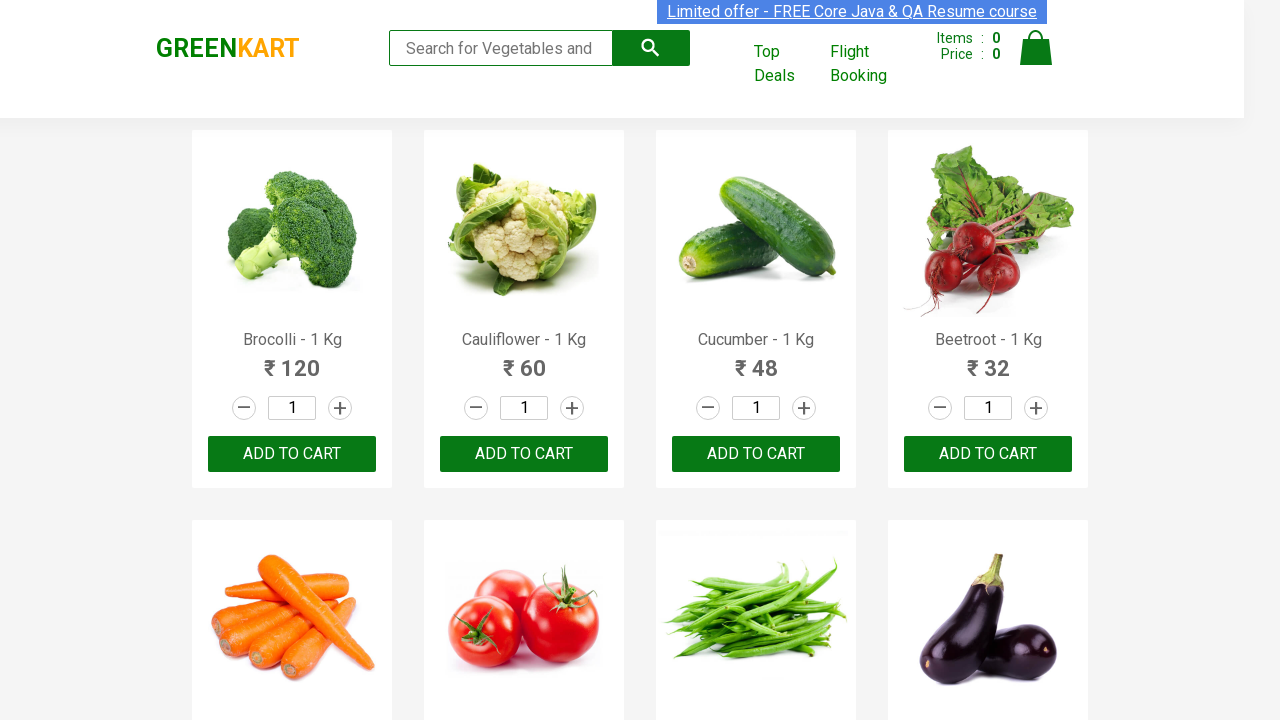

Retrieved all product action buttons
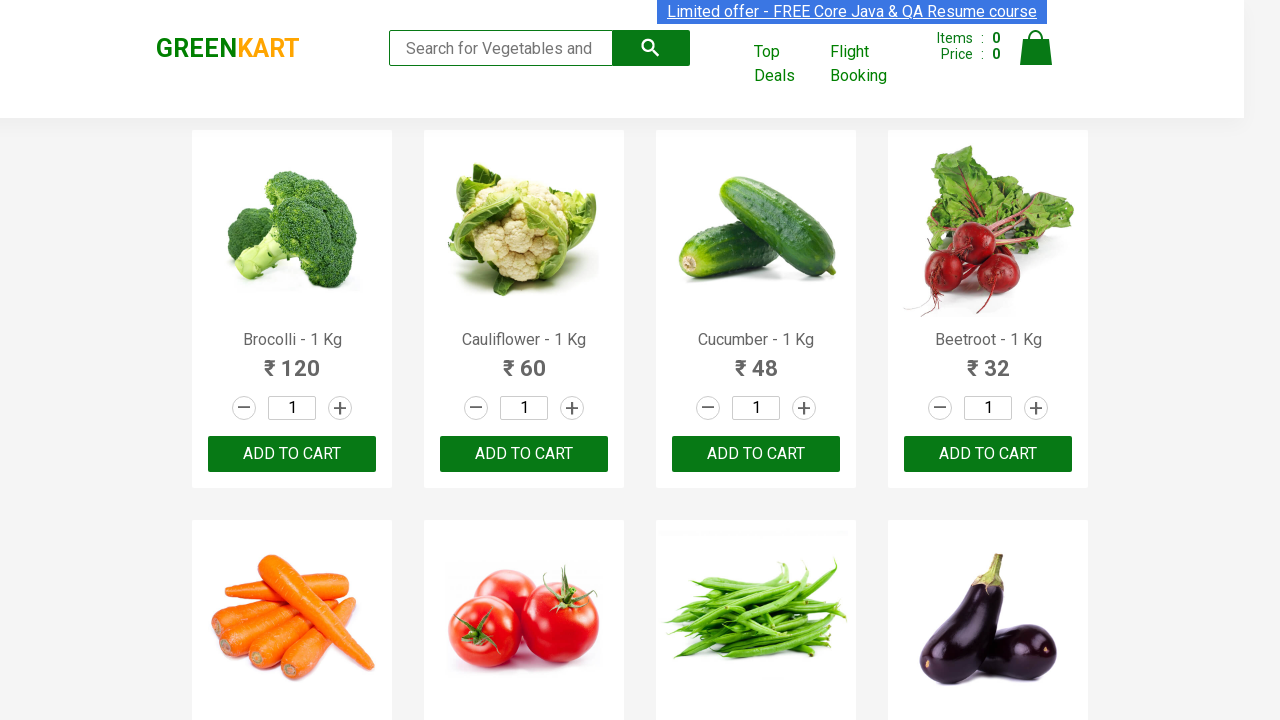

Added 'Brocolli' to shopping cart at (292, 454) on xpath=//*[@class='product-action'] >> nth=0
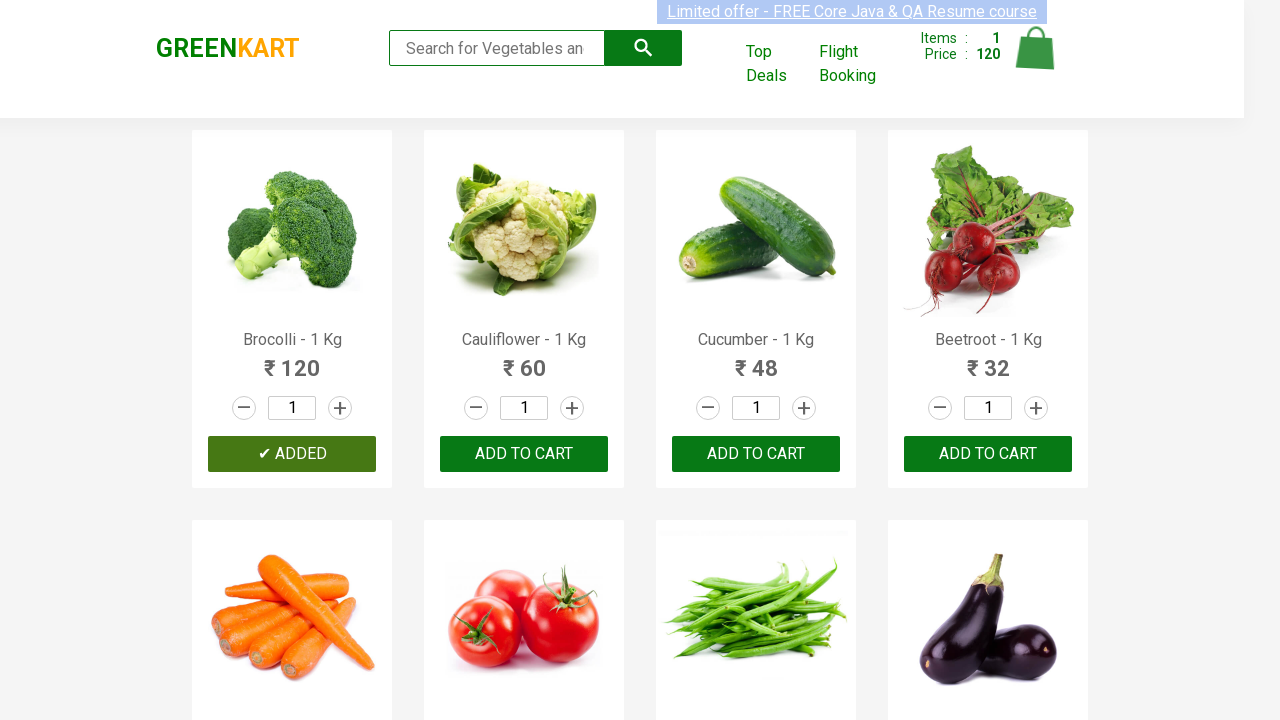

Added 'Cauliflower' to shopping cart at (524, 454) on xpath=//*[@class='product-action'] >> nth=1
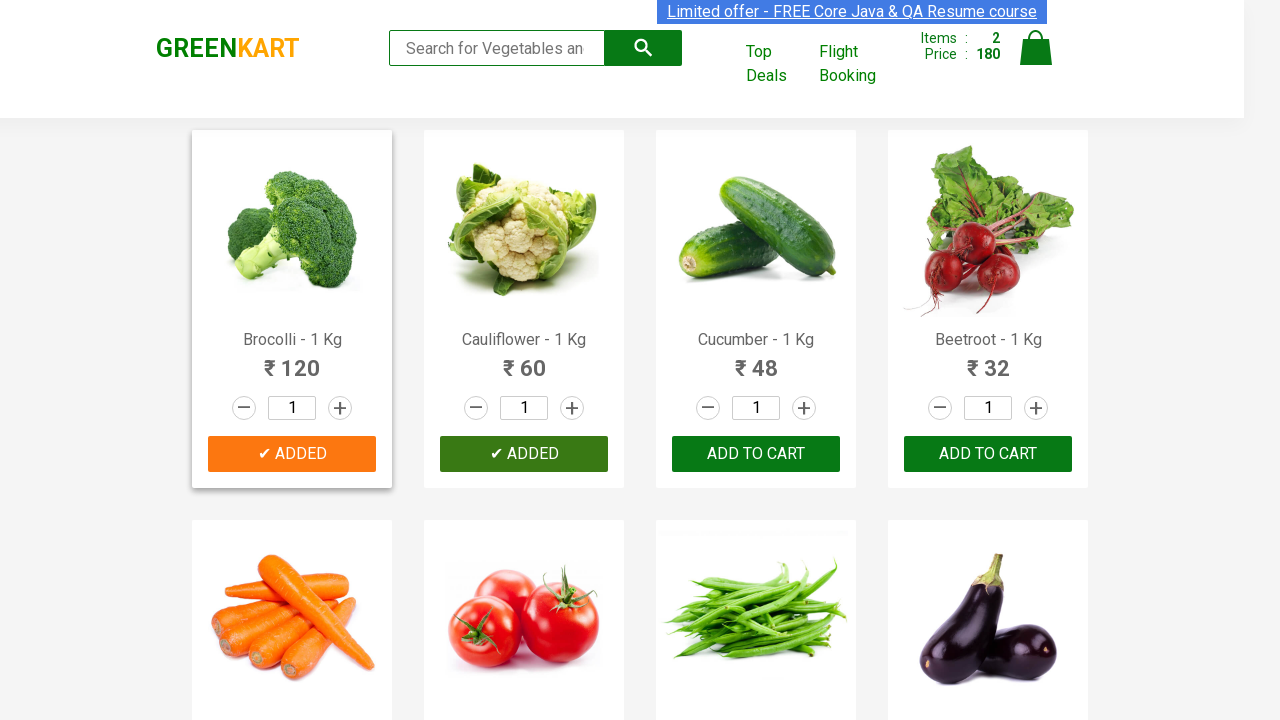

Added 'Cucumber' to shopping cart at (756, 454) on xpath=//*[@class='product-action'] >> nth=2
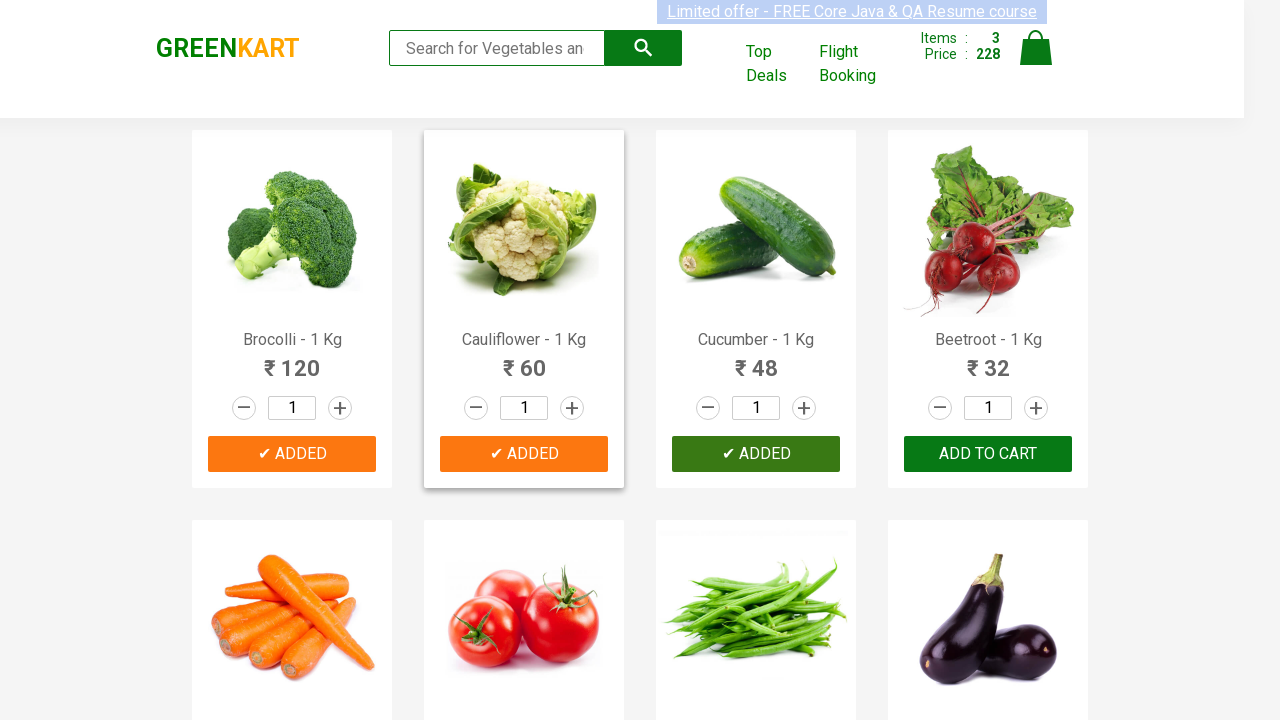

Added 'Pista' to shopping cart at (756, 360) on xpath=//*[@class='product-action'] >> nth=26
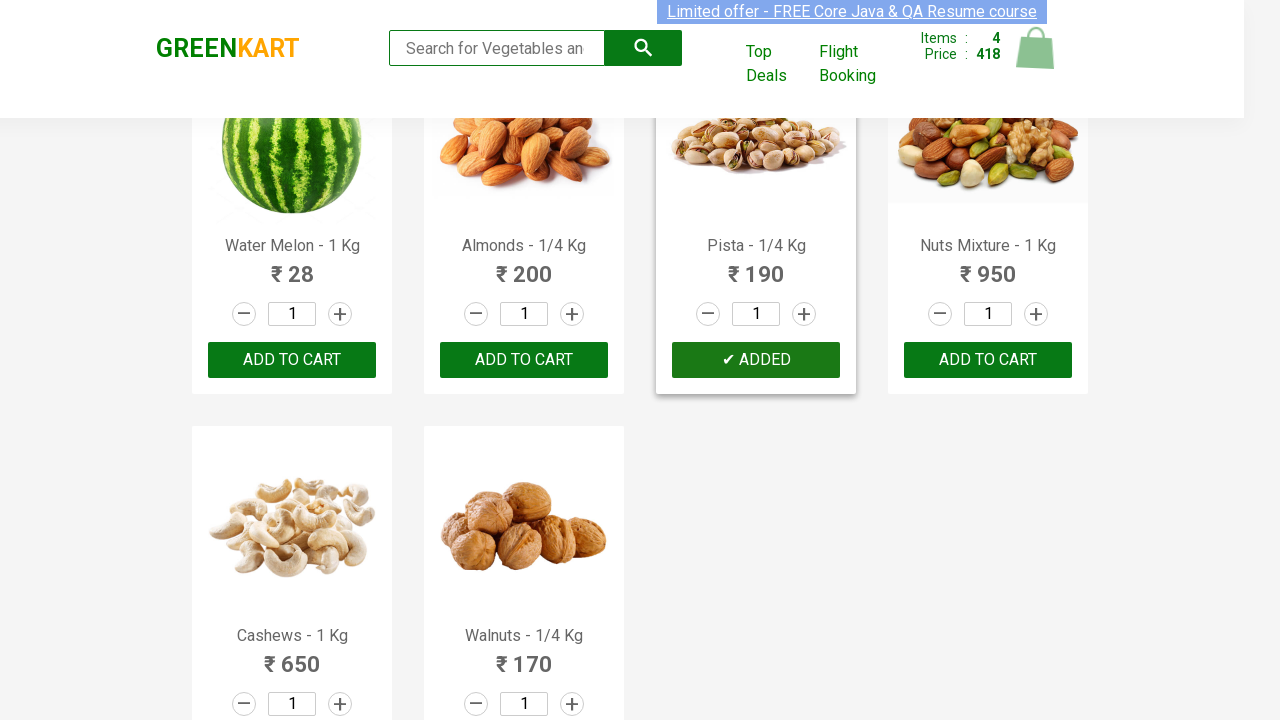

Added 'Cashews' to shopping cart at (292, 686) on xpath=//*[@class='product-action'] >> nth=28
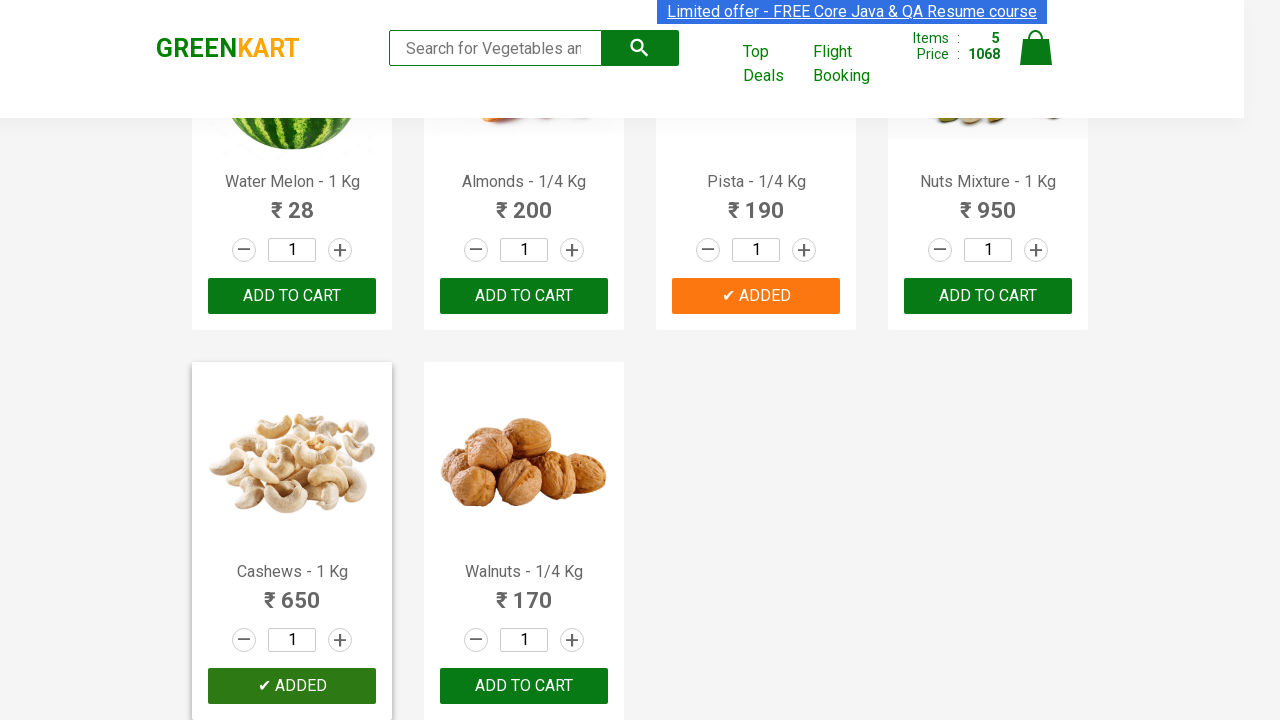

Clicked cart icon to view shopping cart at (1036, 59) on xpath=//*[@class='cart-icon']
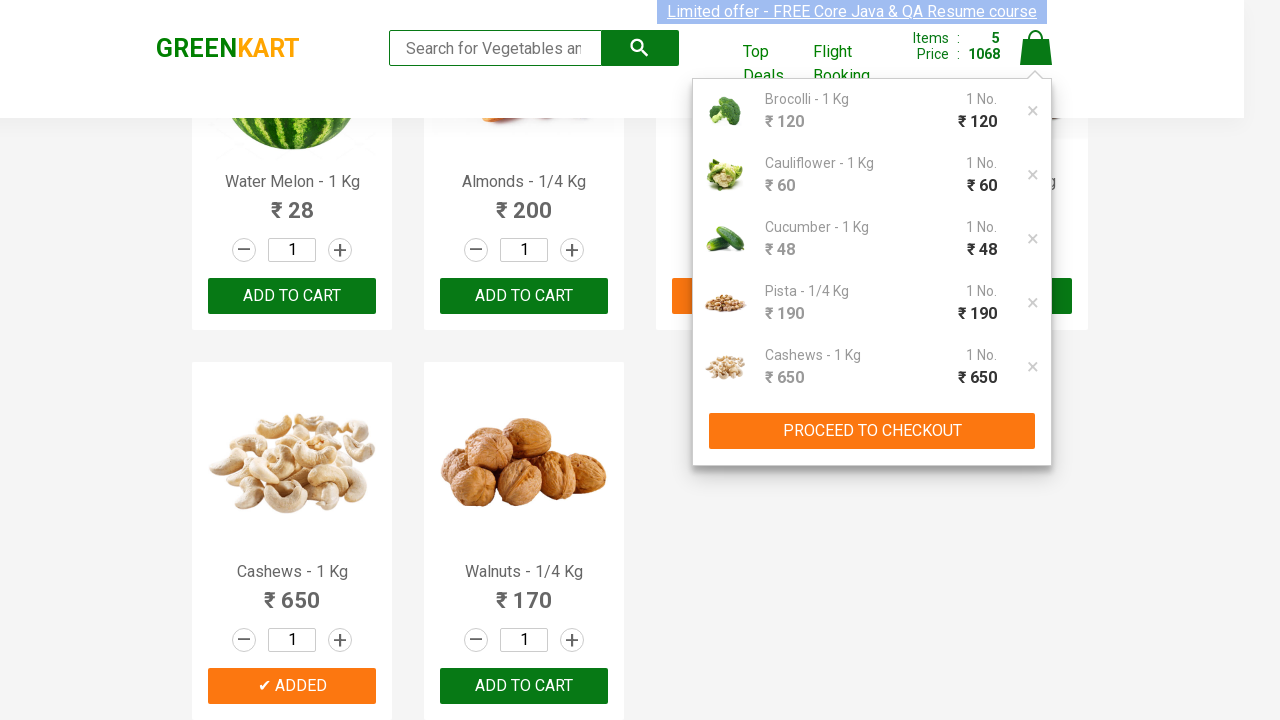

Clicked PROCEED TO CHECKOUT button at (872, 431) on xpath=//*[contains(text(),'PROCEED')]
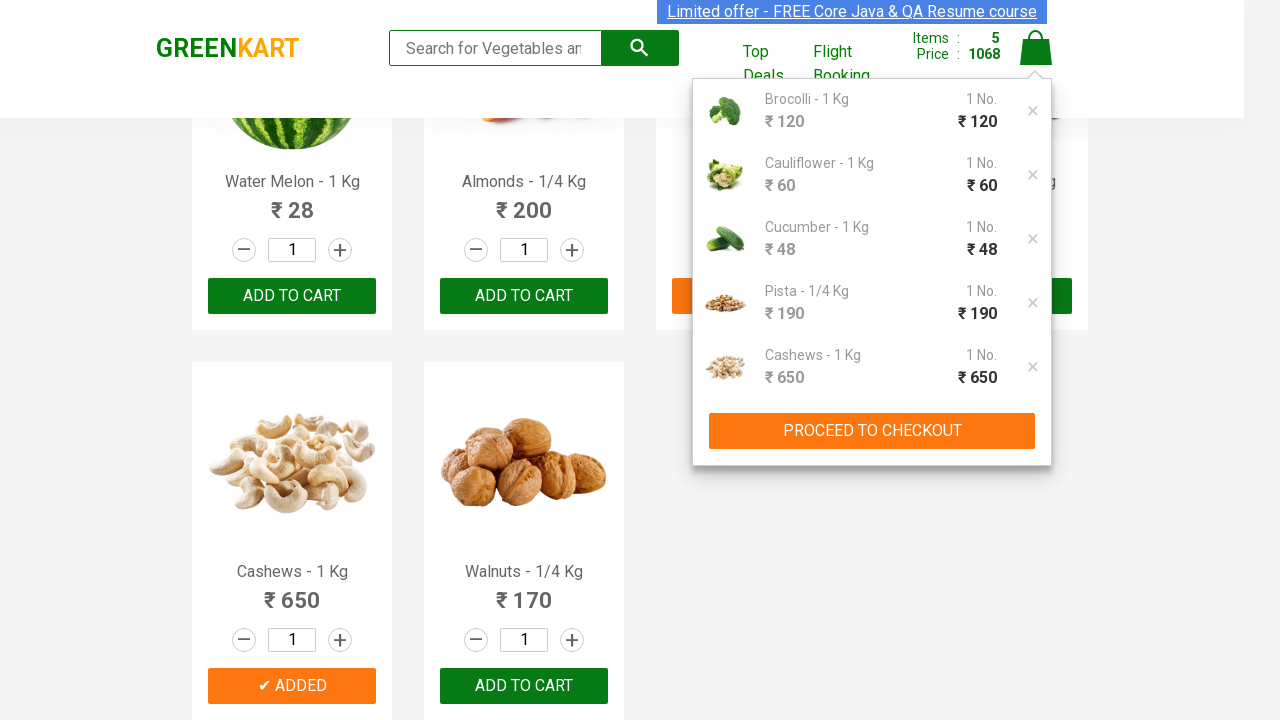

Entered promo code 'rahulshettyacademy' on input.promoCode
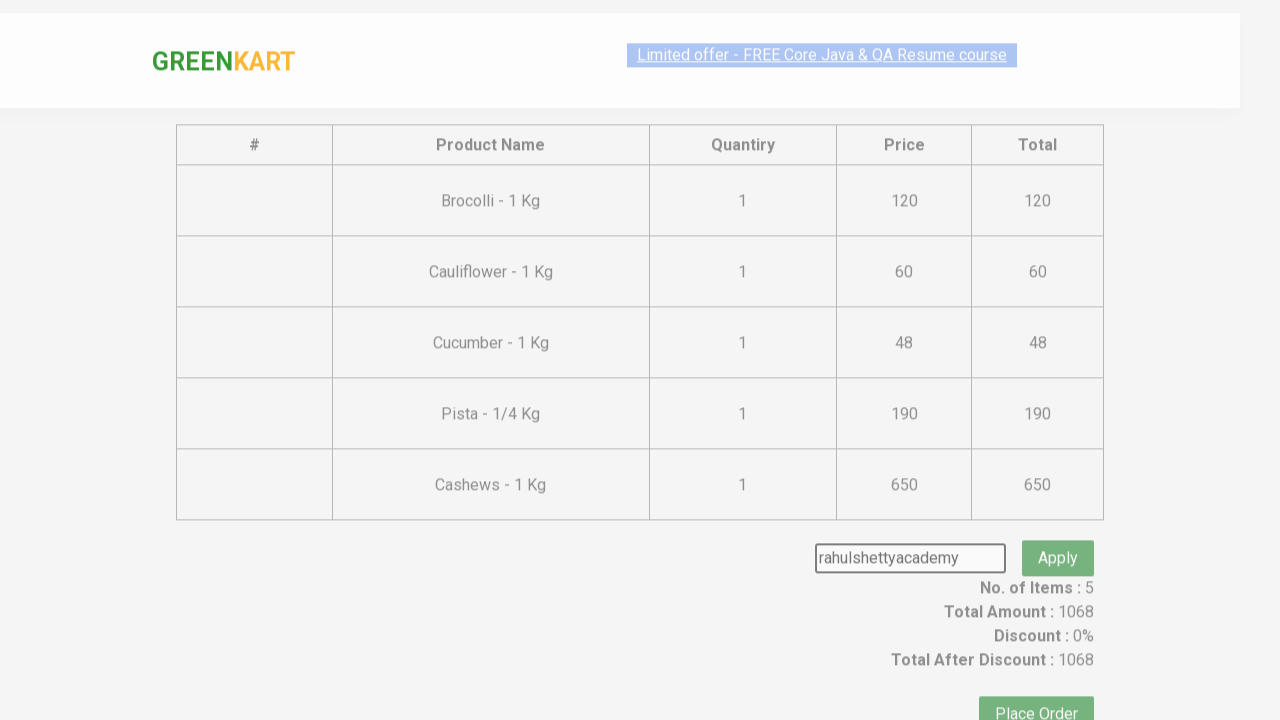

Clicked Apply button to apply promo code at (1058, 530) on button.promoBtn
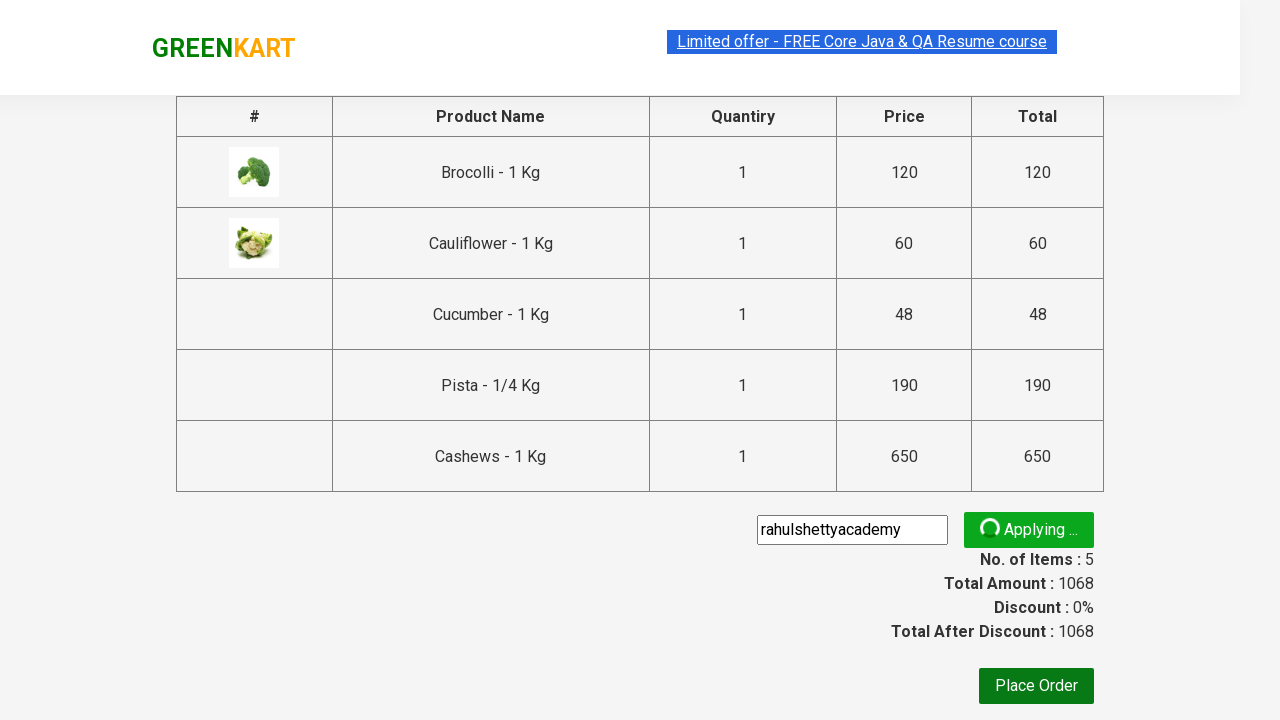

Promo code successfully applied and discount verified
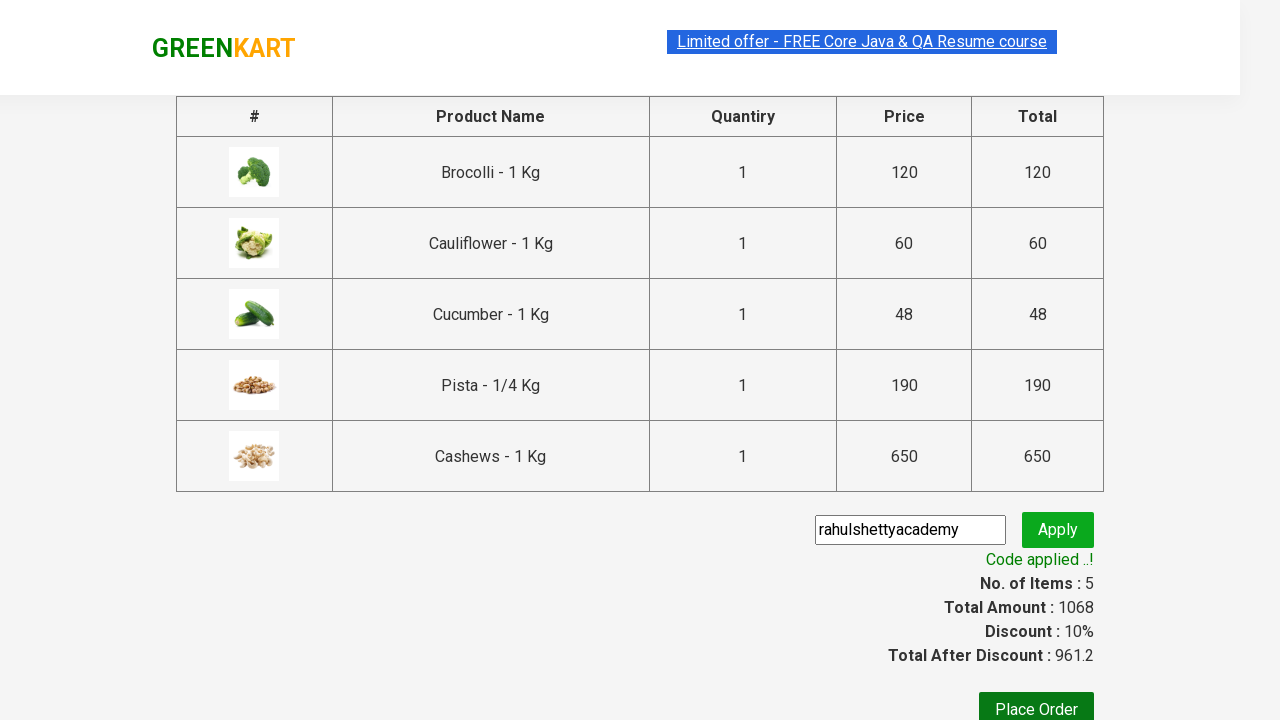

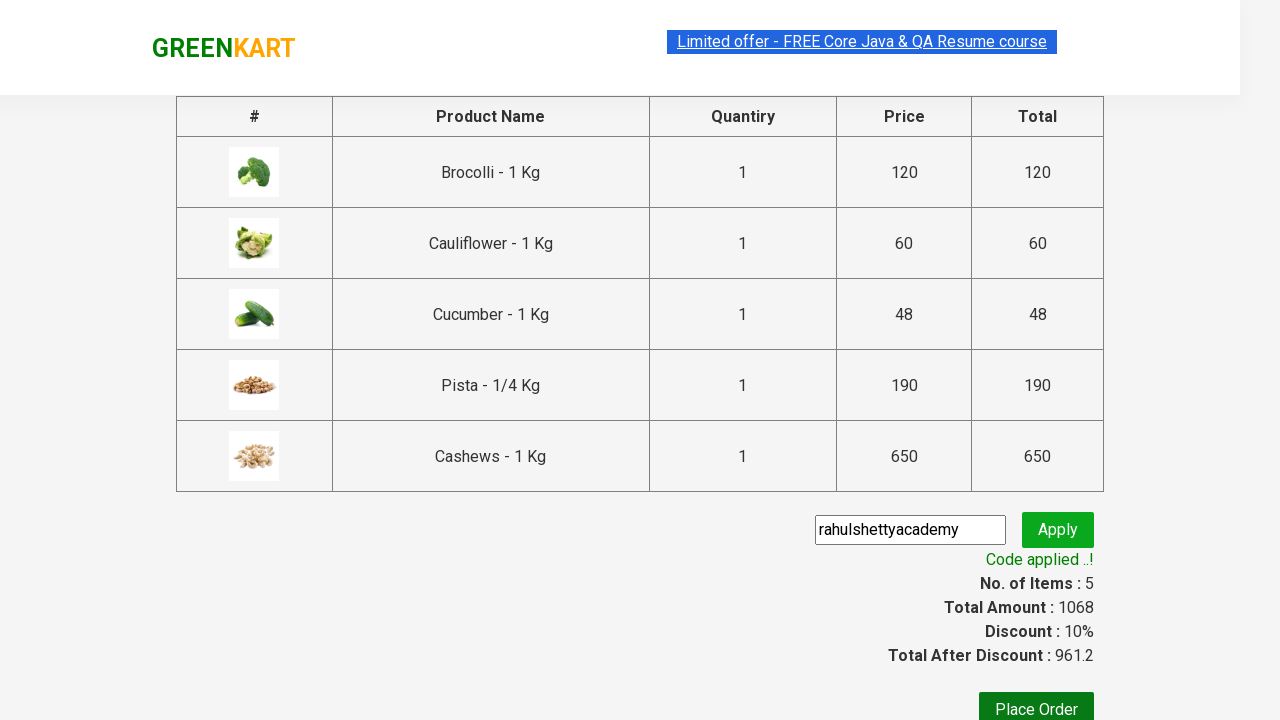